Tests multi-window handling by clicking a link that opens a new window, switching to the new window to verify its title, then switching back to the original window and verifying its title.

Starting URL: https://the-internet.herokuapp.com/windows

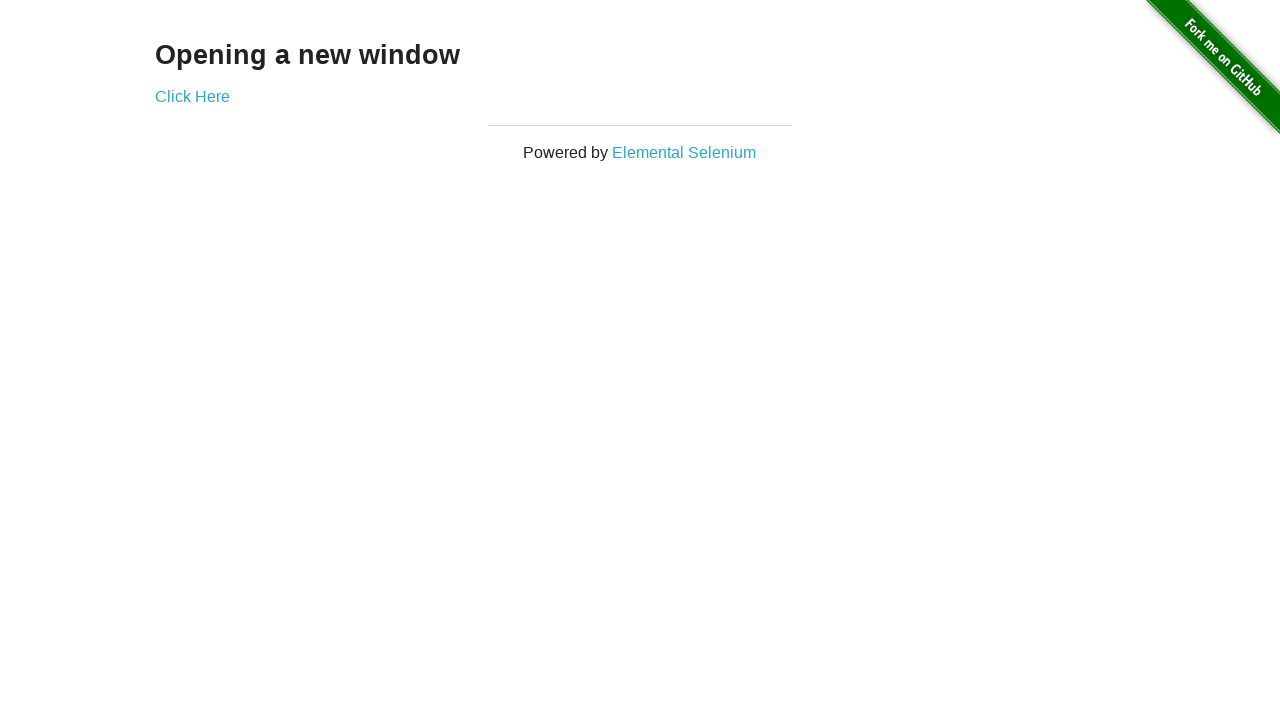

Header element loaded
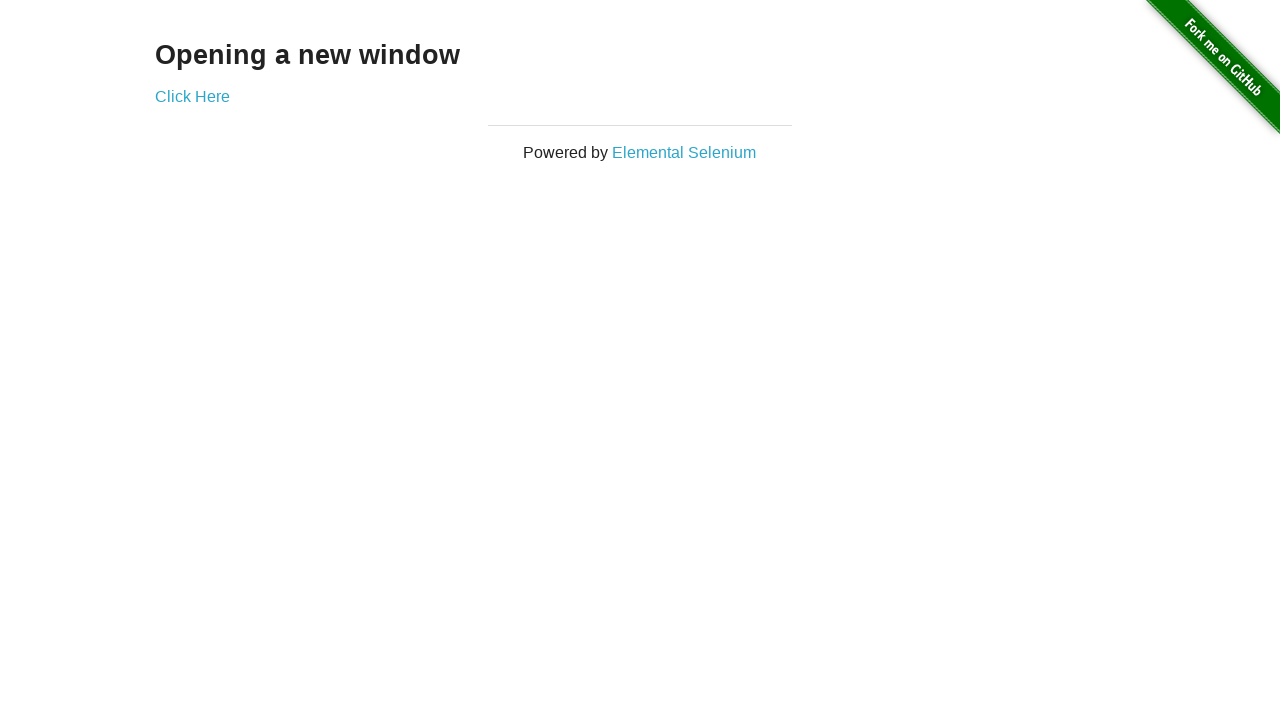

Verified header text is 'Opening a new window'
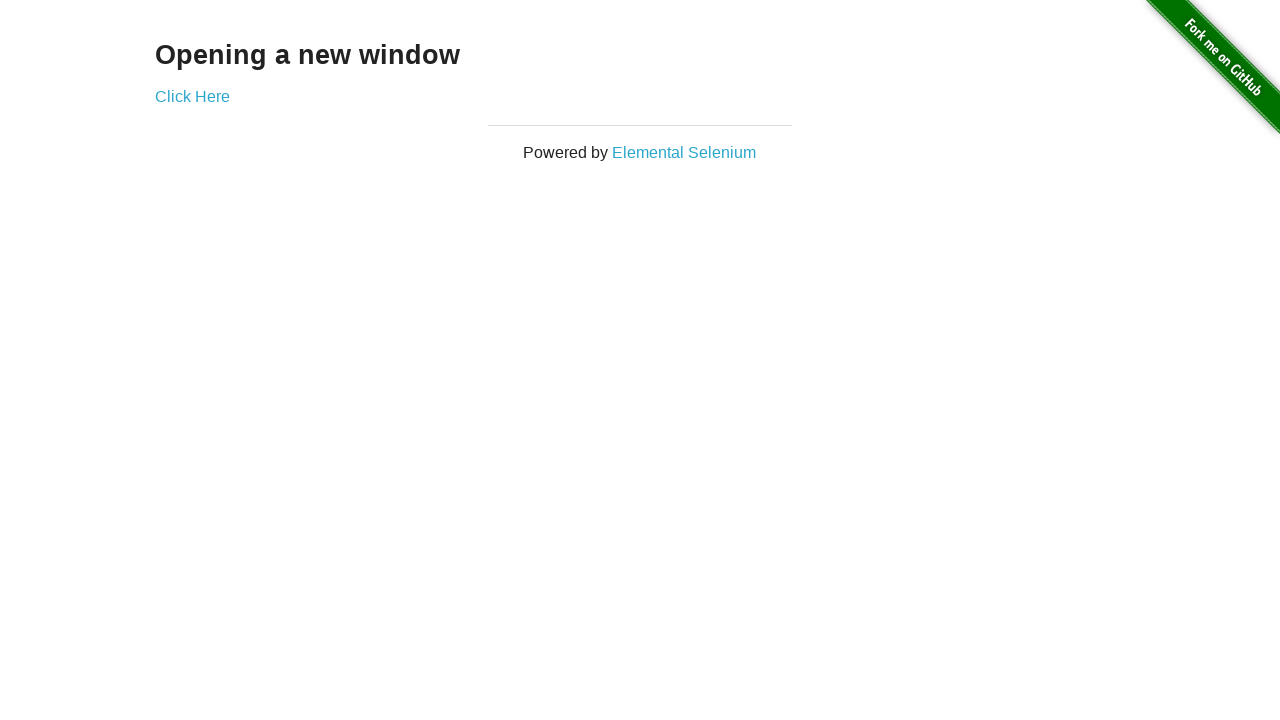

Verified original page title is 'The Internet'
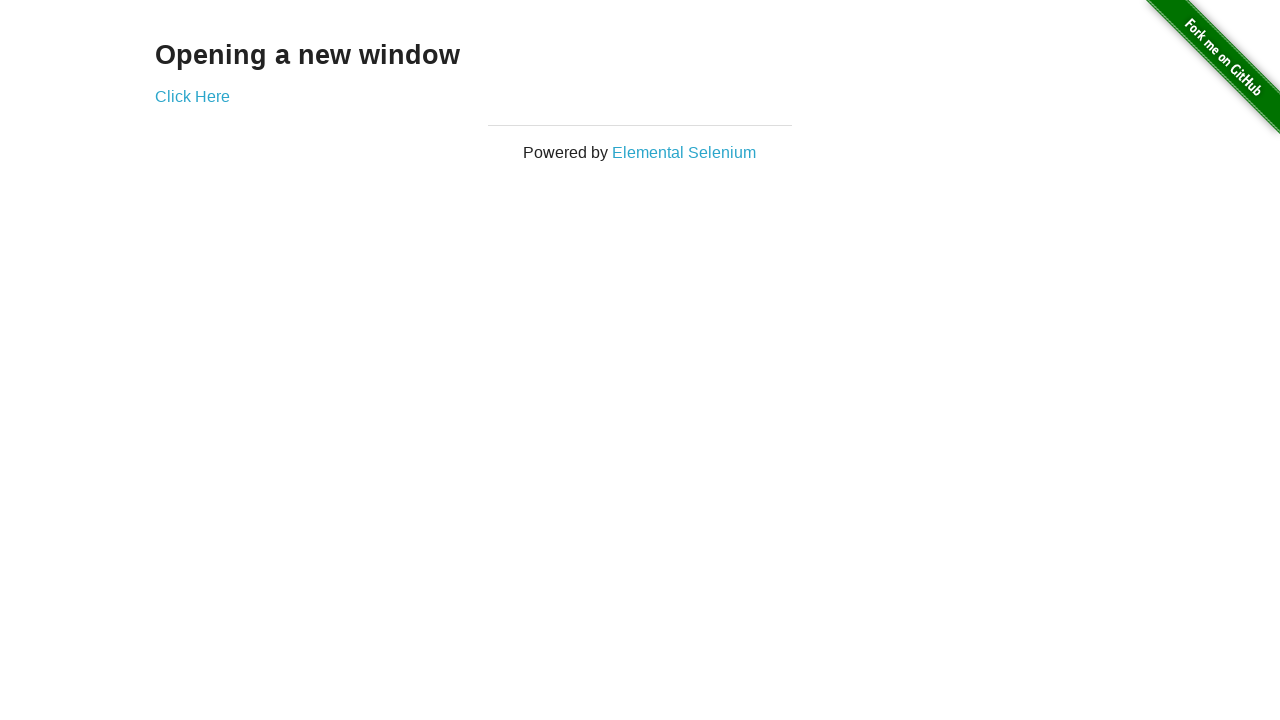

Clicked 'Click Here' link to open new window at (192, 96) on text=Click Here
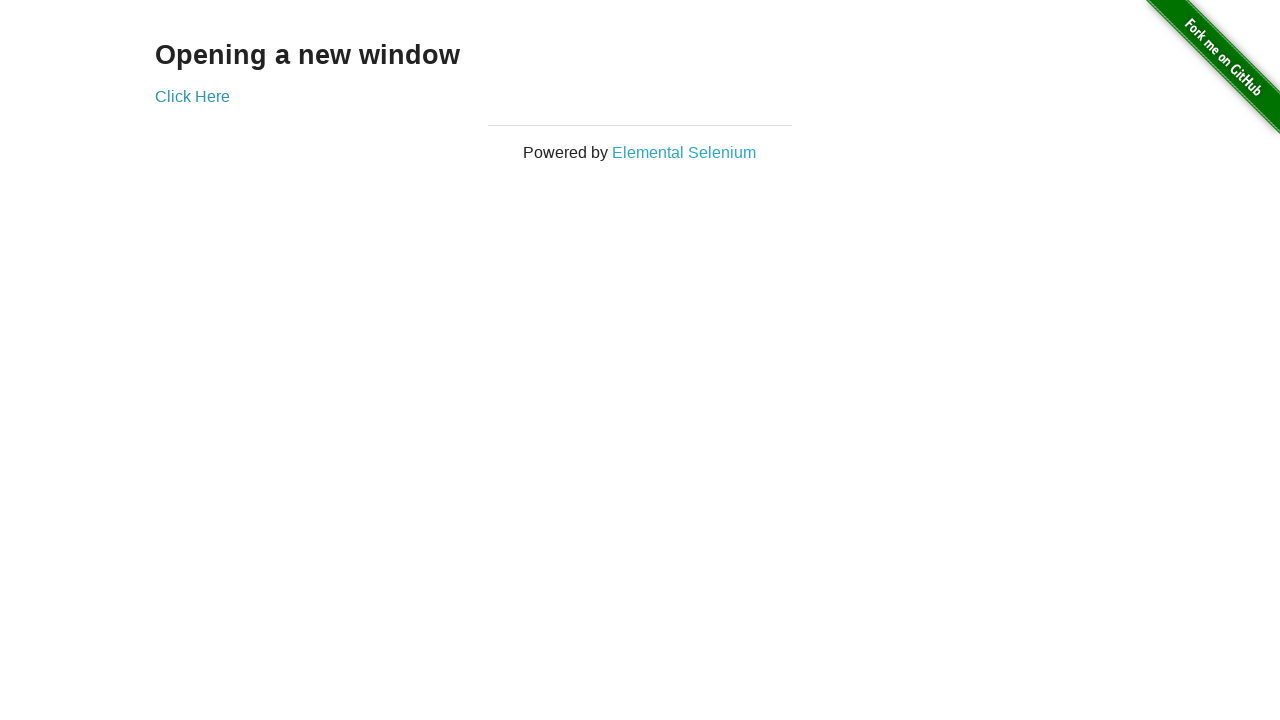

Captured new window/page object
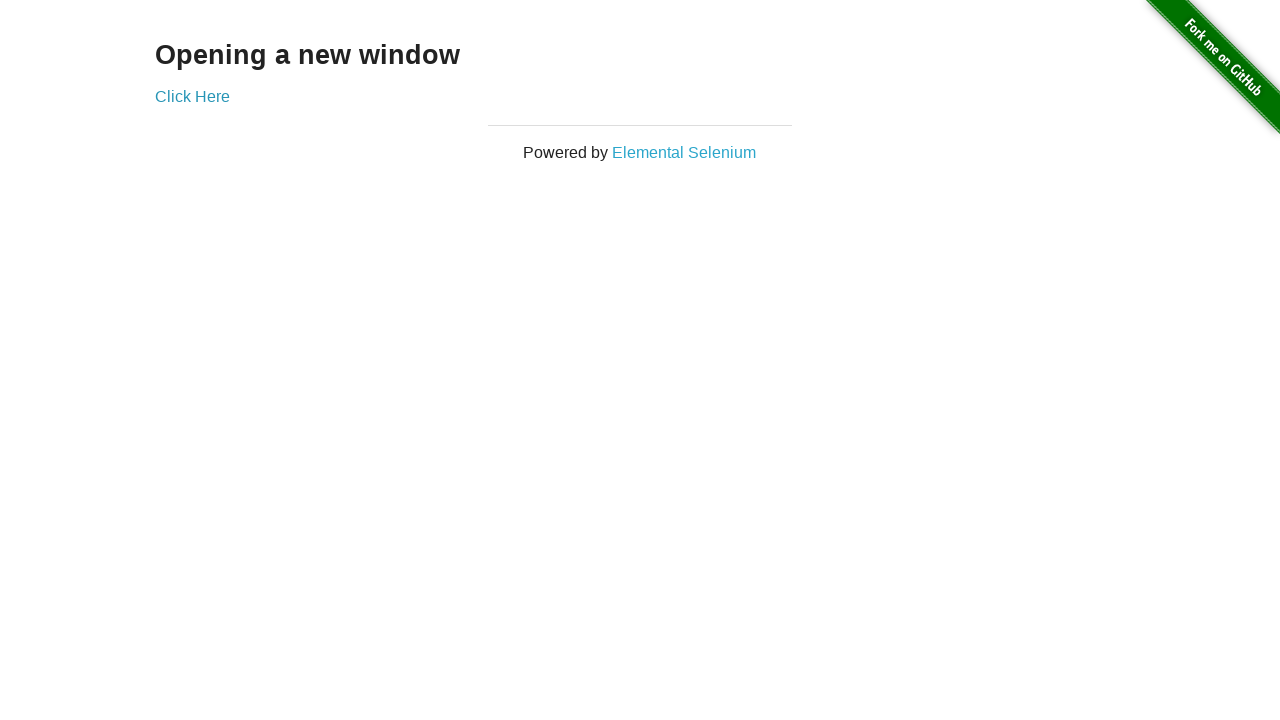

New window finished loading
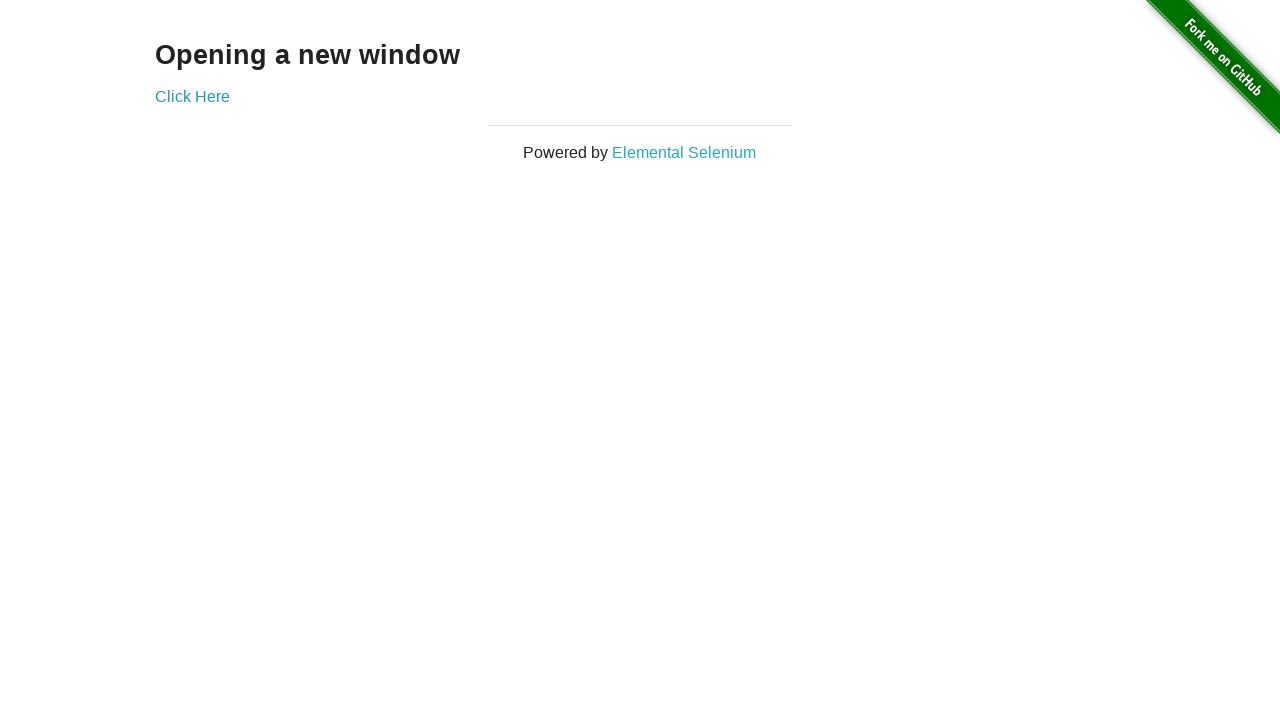

Verified new window title is 'New Window'
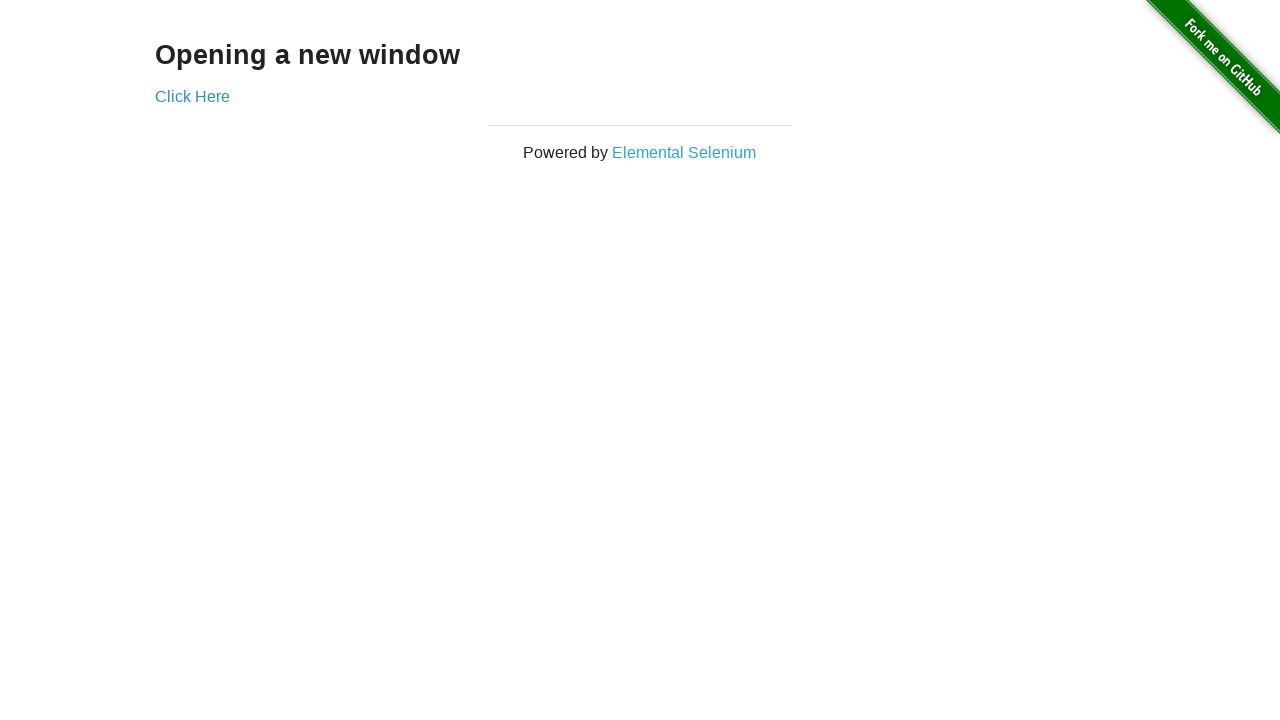

Closed new window
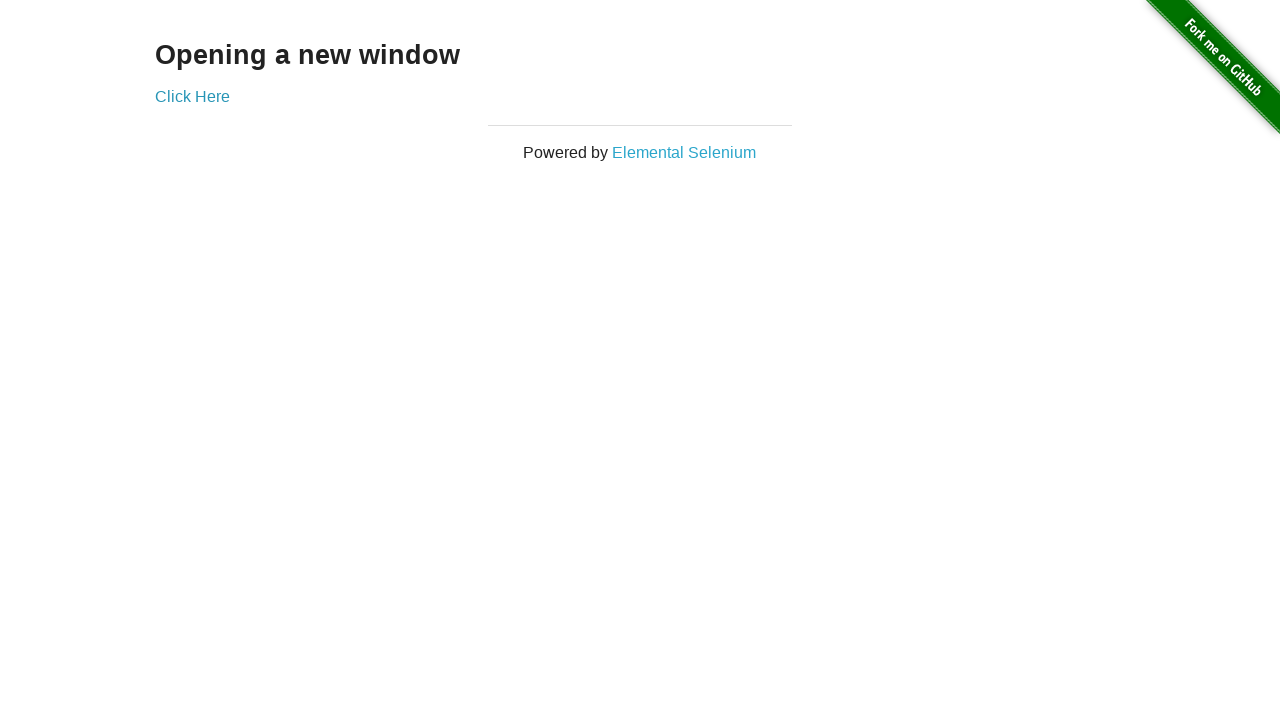

Verified original window title is still 'The Internet'
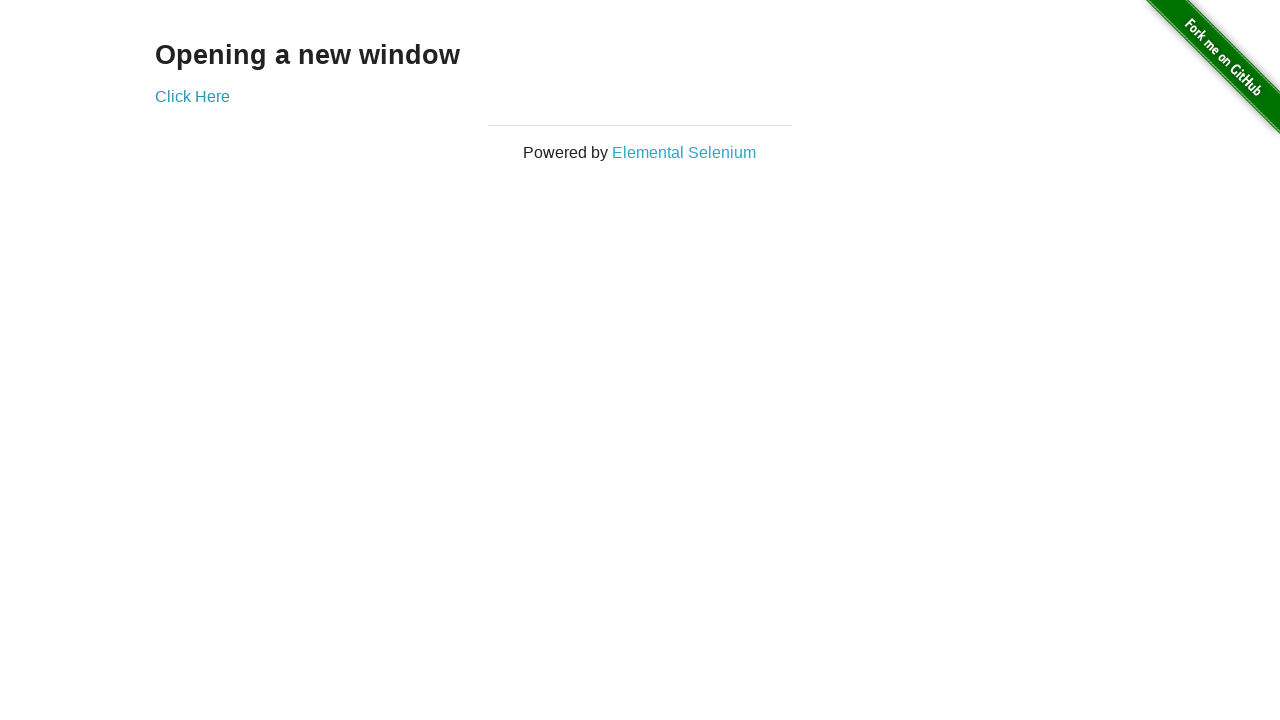

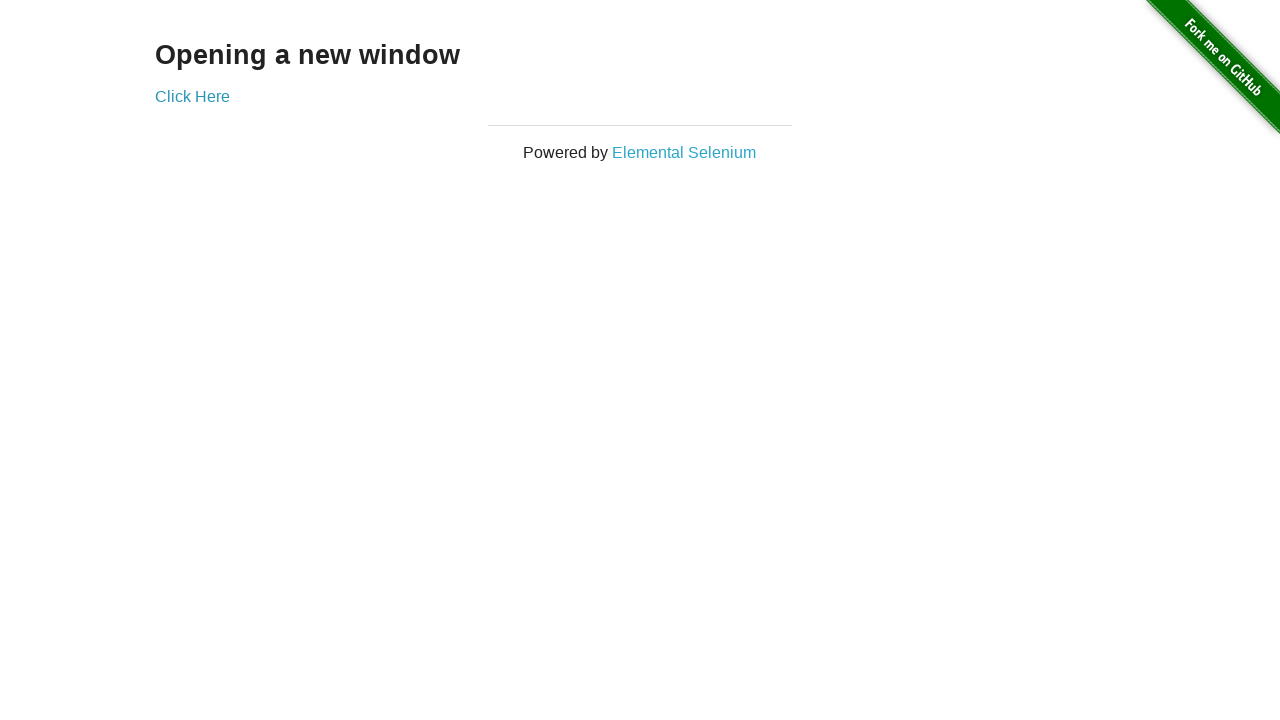